Fills out a complete form with personal information including name, gender, date of birth, address, email, password, company, and comment, then submits the form

Starting URL: https://katalon-test.s3.amazonaws.com/demo-aut/dist/html/form.html

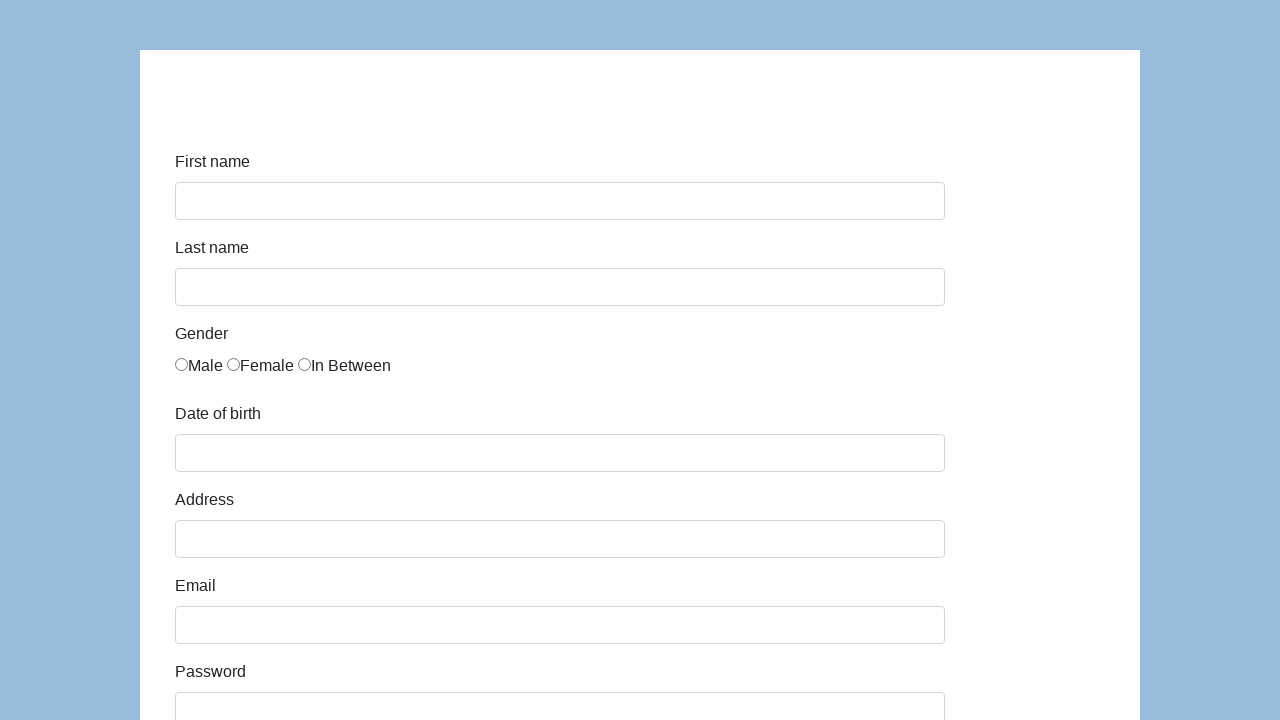

Filled first name field with 'Karol' on #first-name
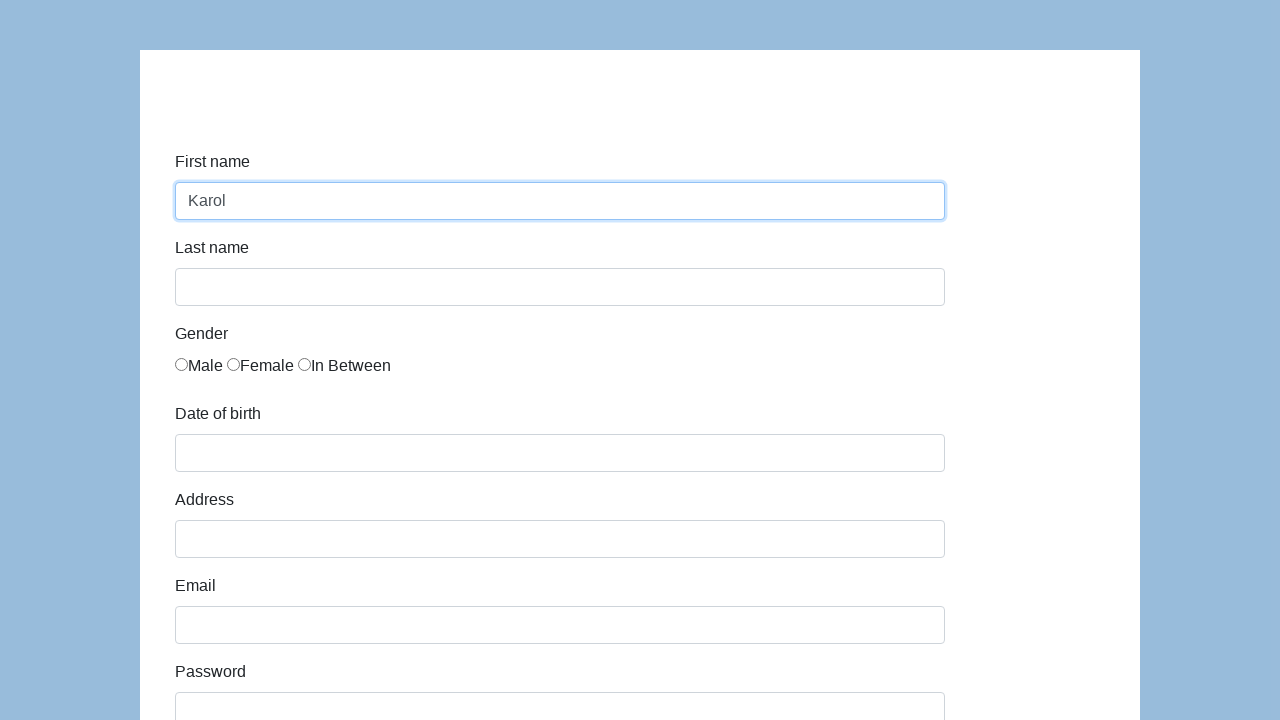

Filled last name field with 'Kowalski' on #last-name
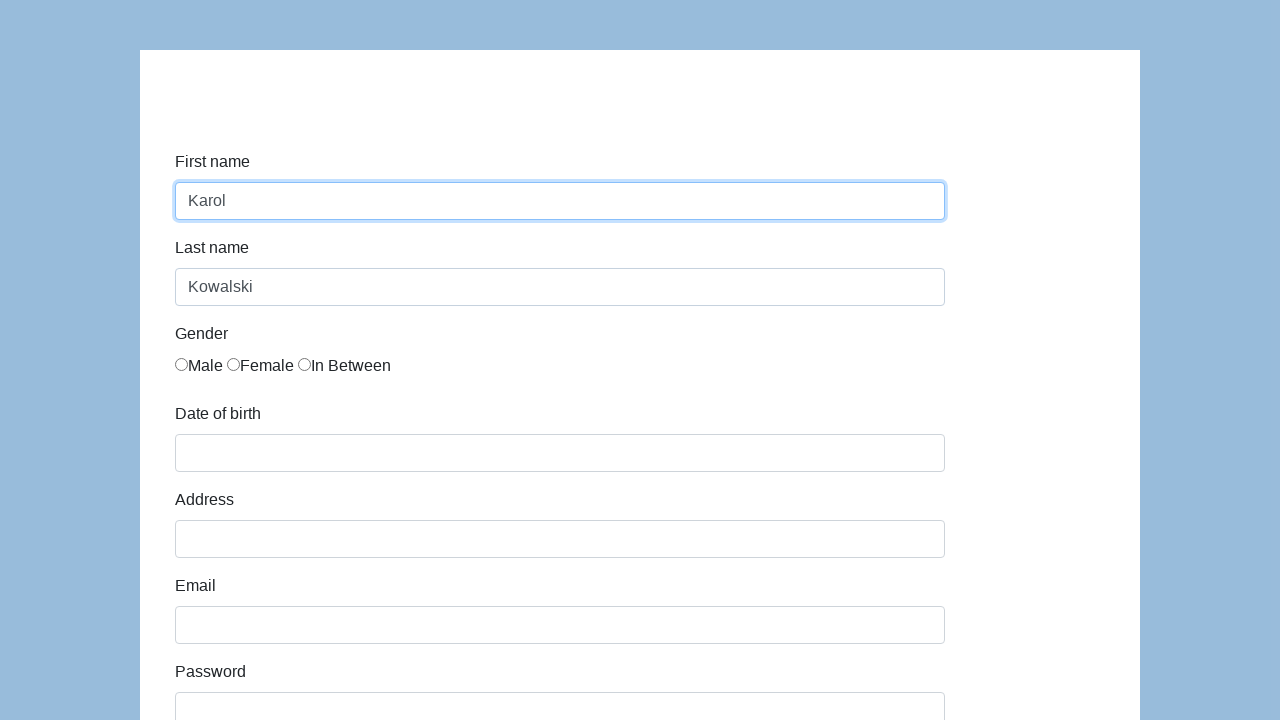

Selected Male gender radio button at (182, 364) on input[name='gender']
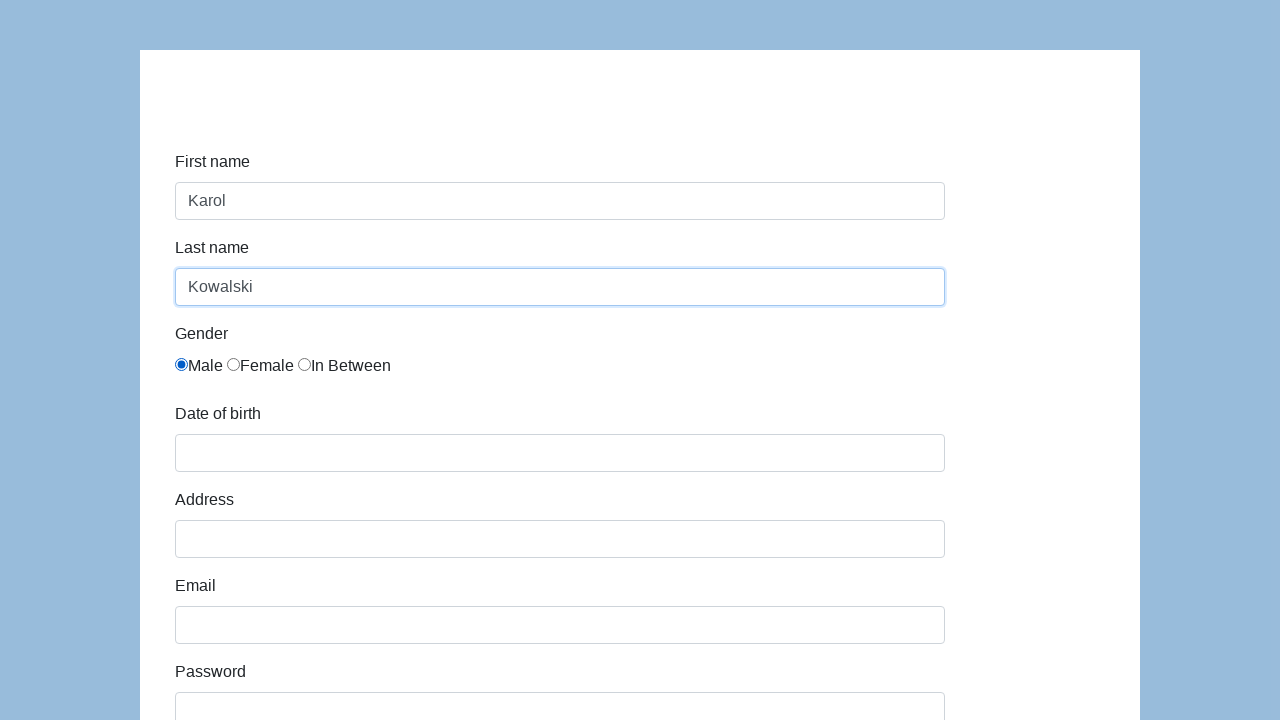

Filled date of birth field with '05/22/2010' on #dob
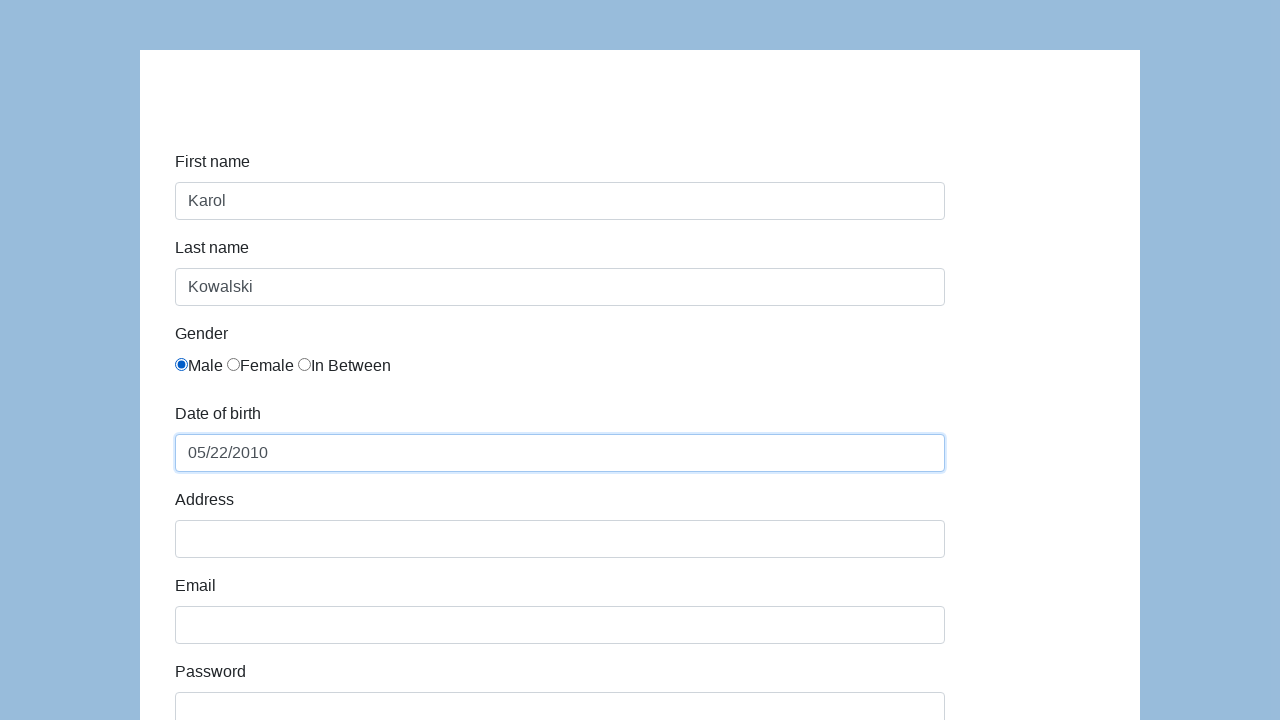

Clicked address field to close calendar at (560, 539) on #address
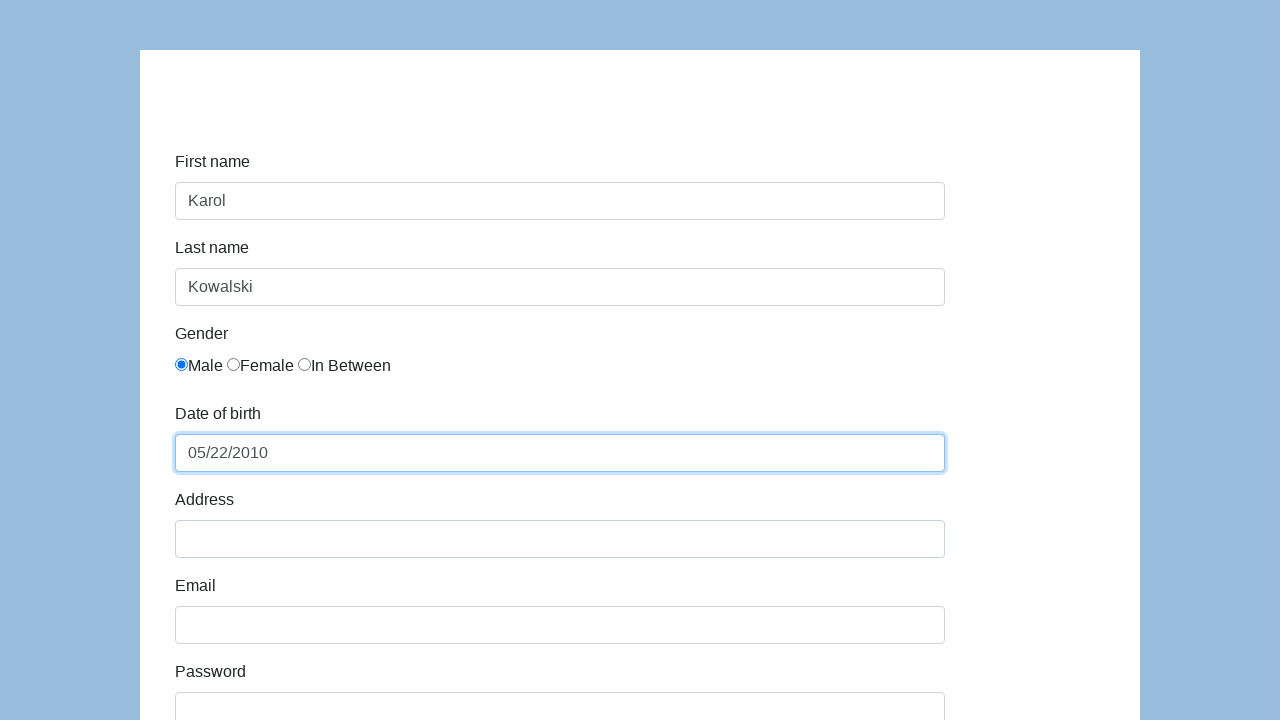

Filled address field with 'Prosta 51' on #address
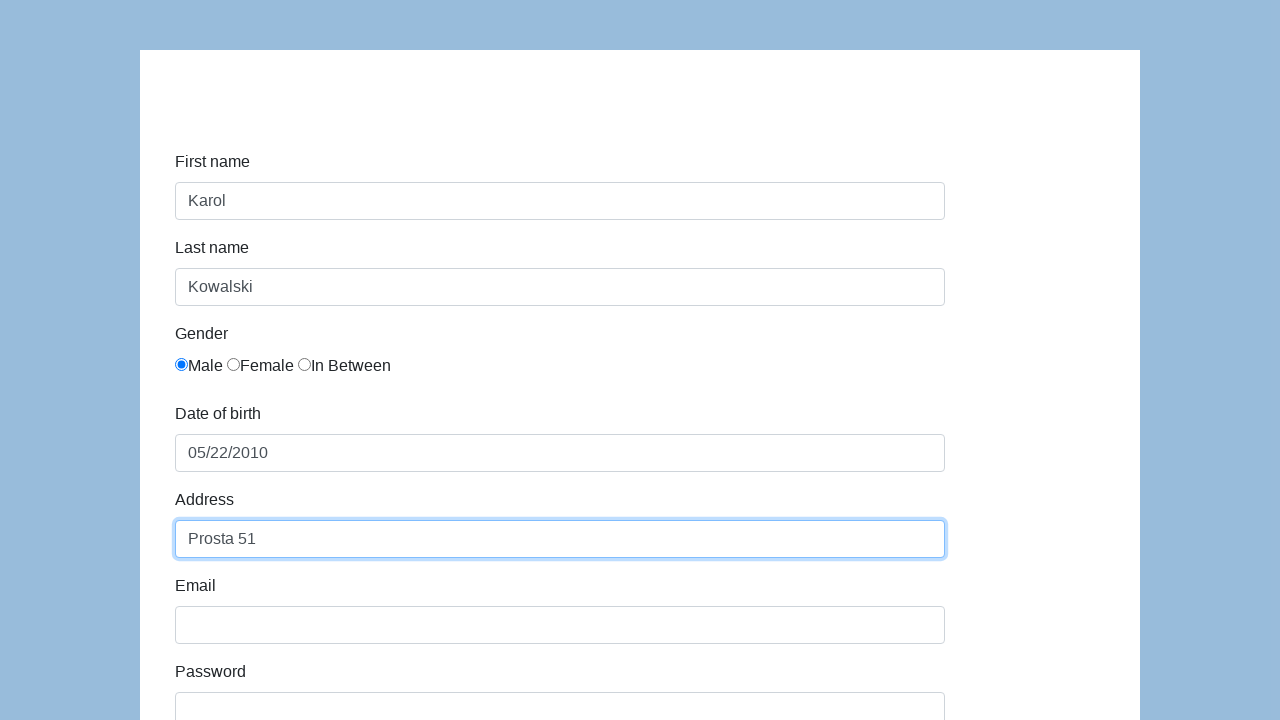

Filled email field with 'karol.kowalski@mailinator.com' on #email
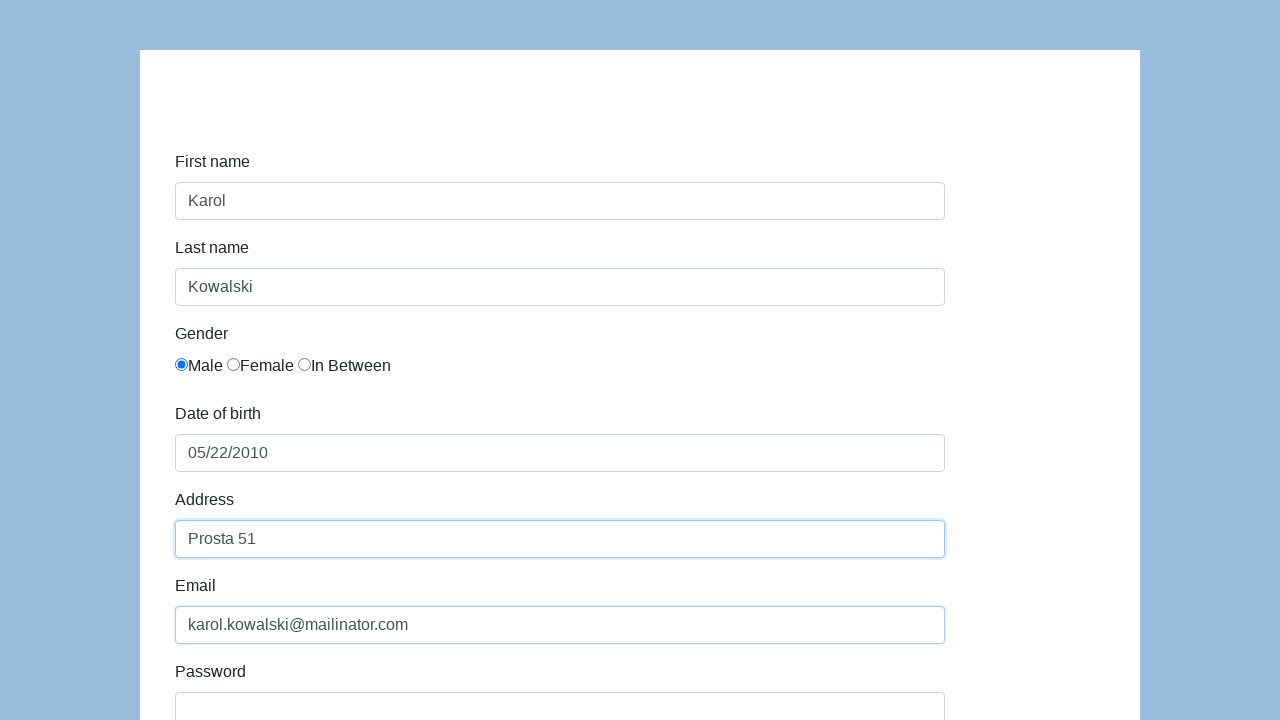

Filled password field with 'Pass123' on #password
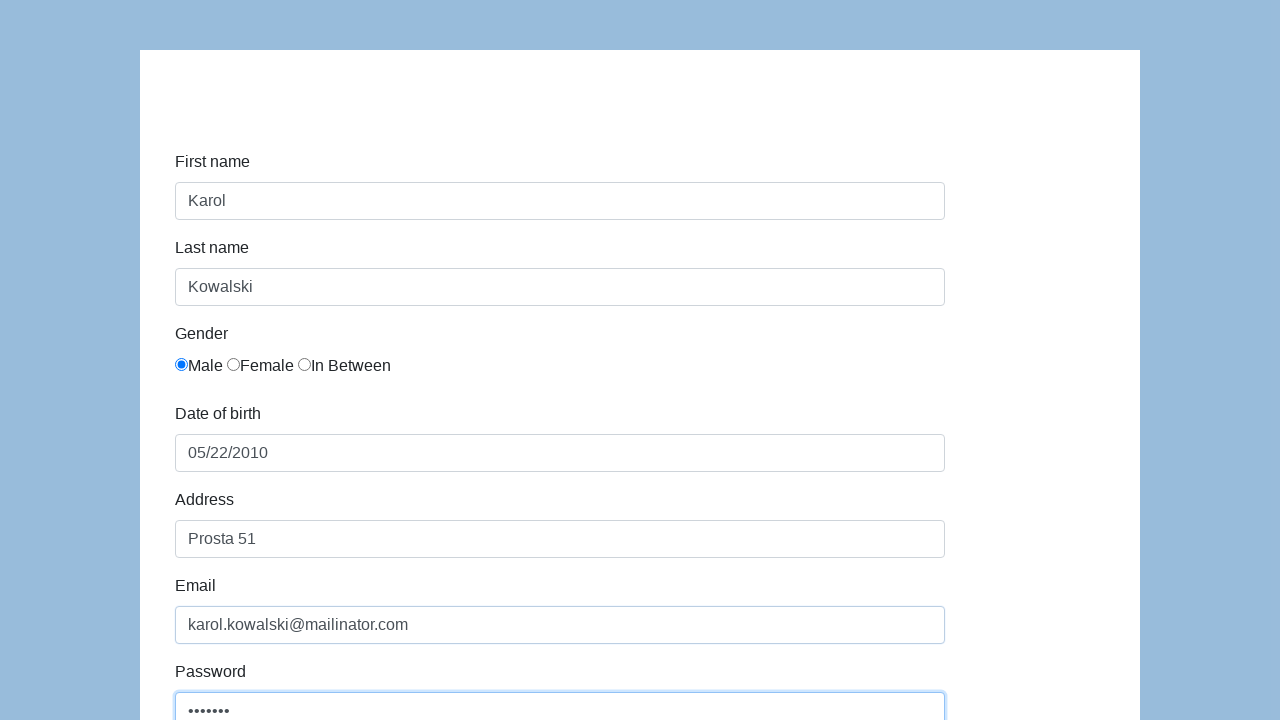

Filled company field with 'Coders Lab' on #company
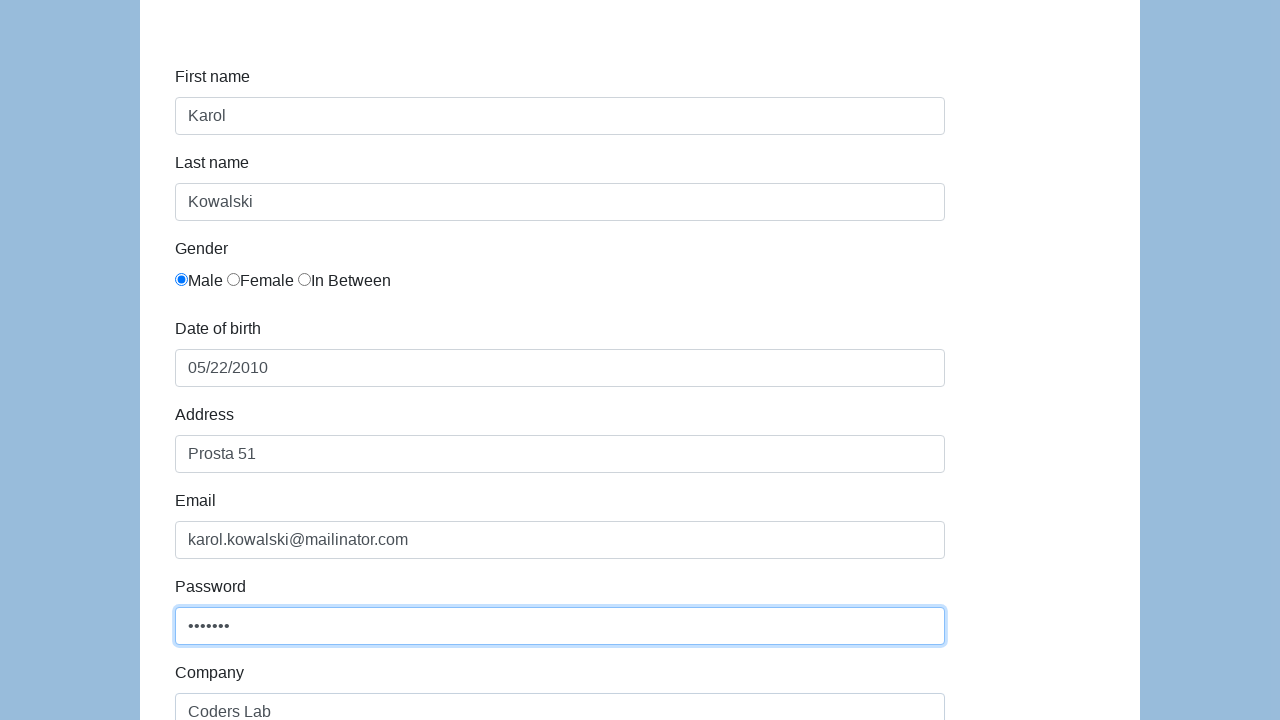

Filled comment field with 'To jest mój pierwszy automat testowy' on #comment
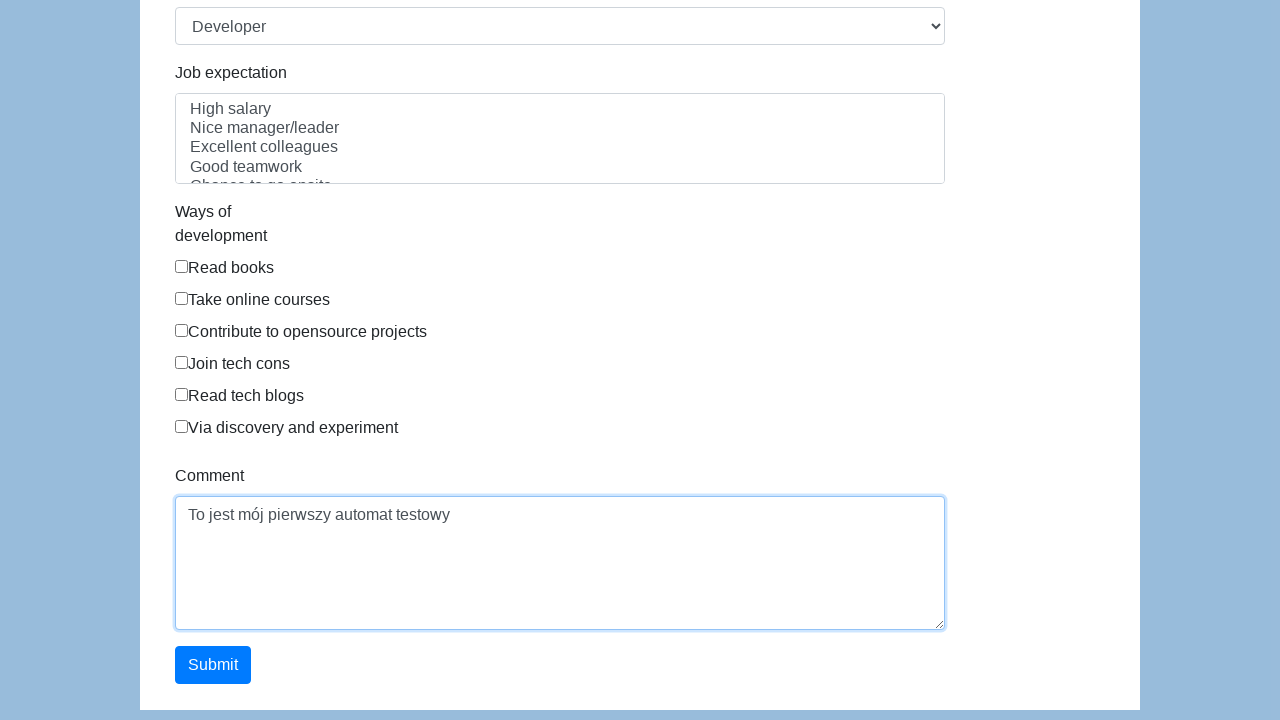

Clicked submit button to submit the form at (213, 665) on #submit
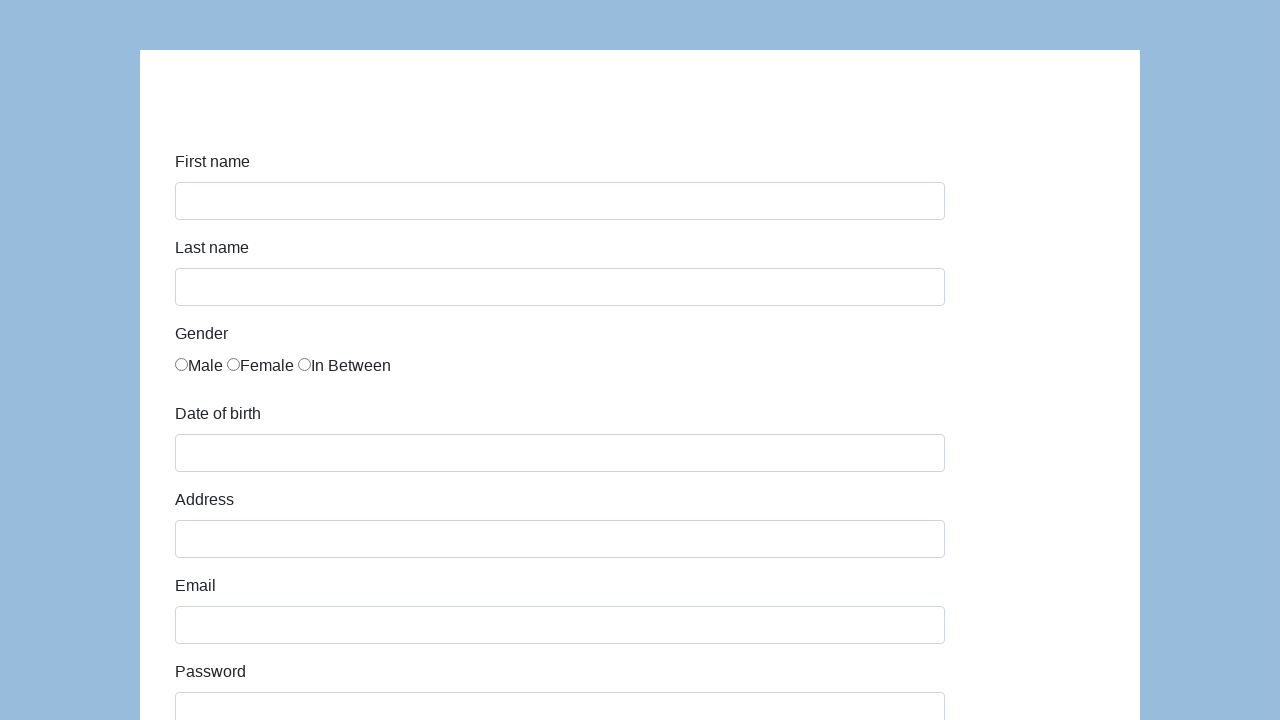

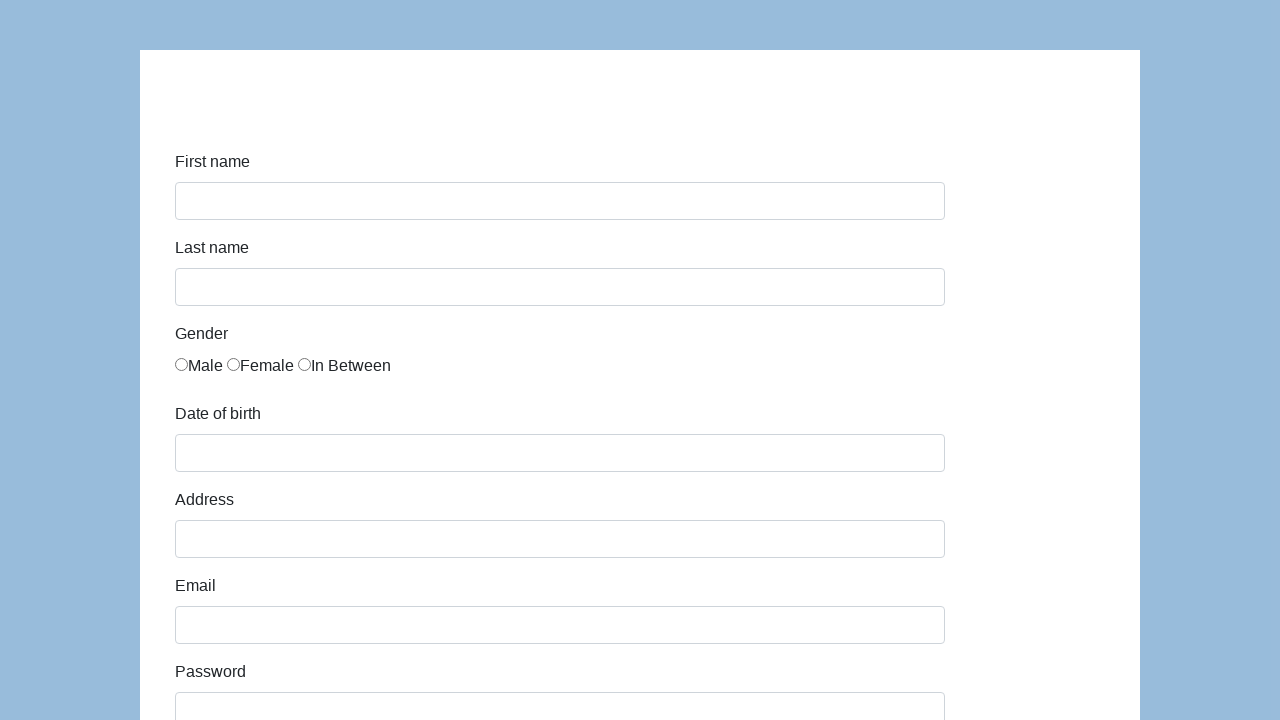